Navigates to Hotstar India homepage and waits for the page to load

Starting URL: https://www.hotstar.com/in/home

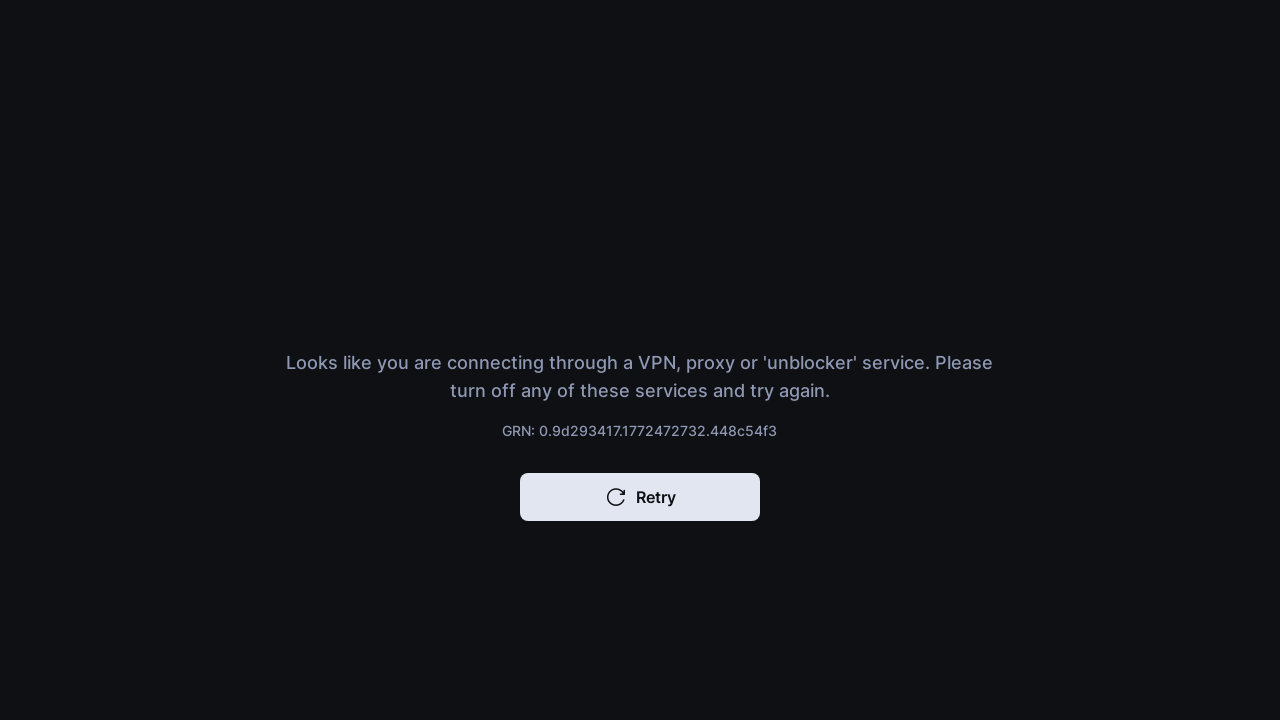

Navigated to Hotstar India homepage
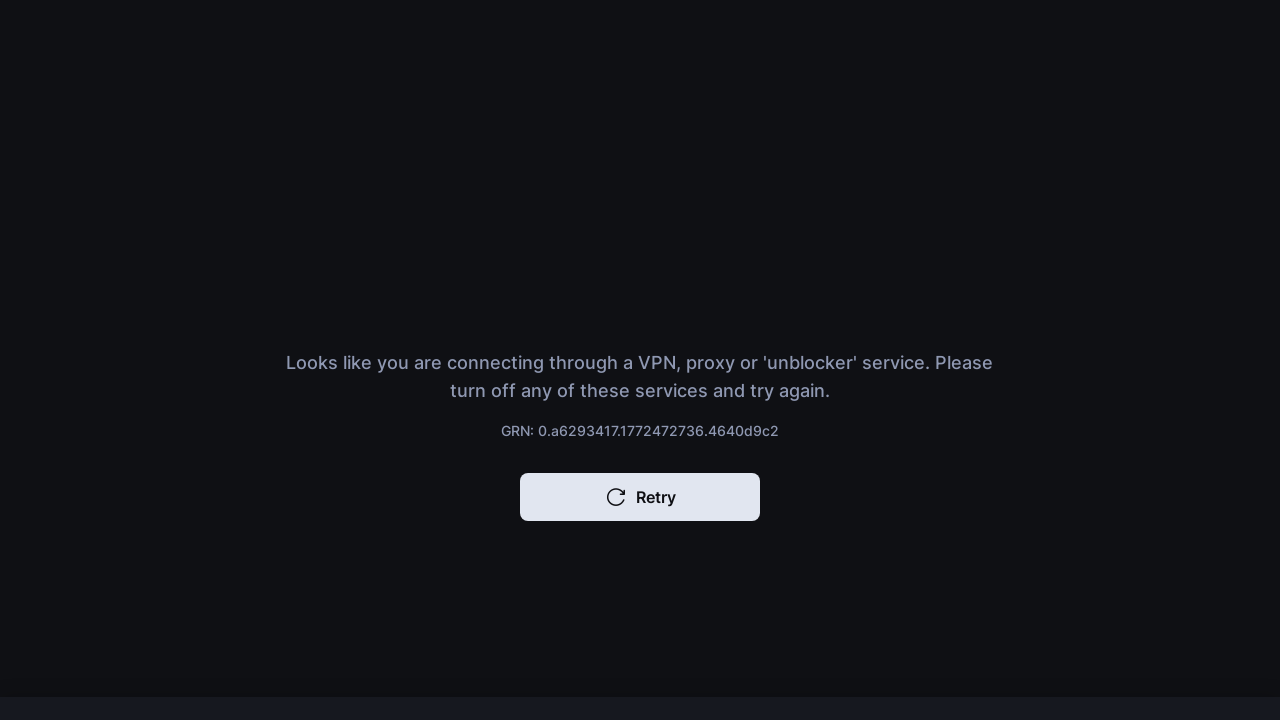

Page fully loaded with networkidle state
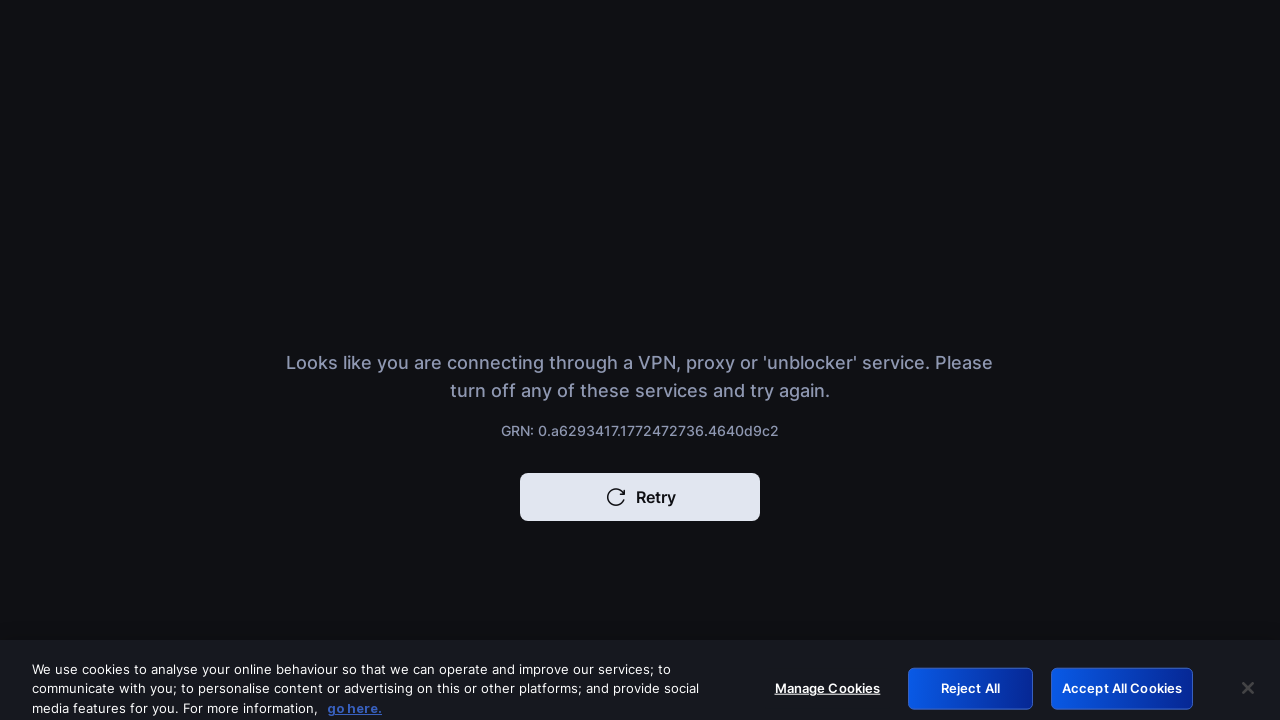

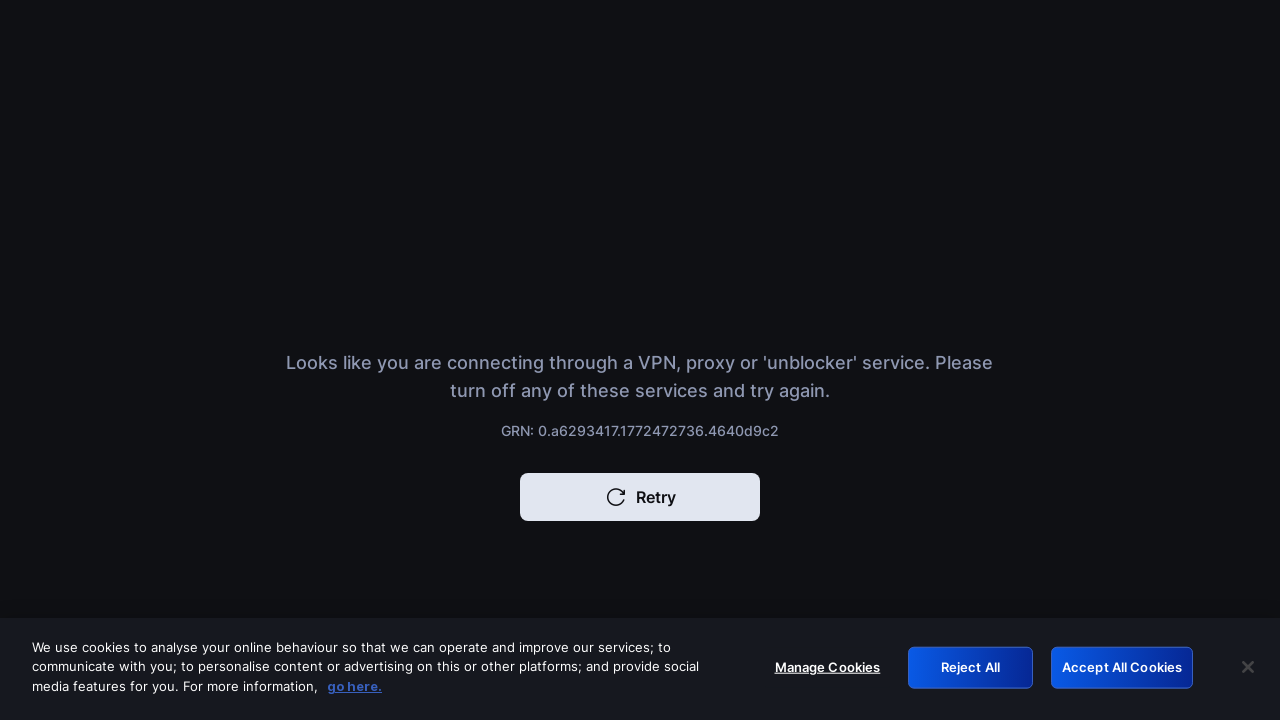